Tests a math exercise form by reading a displayed value, calculating a result using a mathematical formula (log of absolute value of 12*sin(x)), filling in the answer, selecting checkbox and radio button options, and submitting the form.

Starting URL: http://suninjuly.github.io/math.html

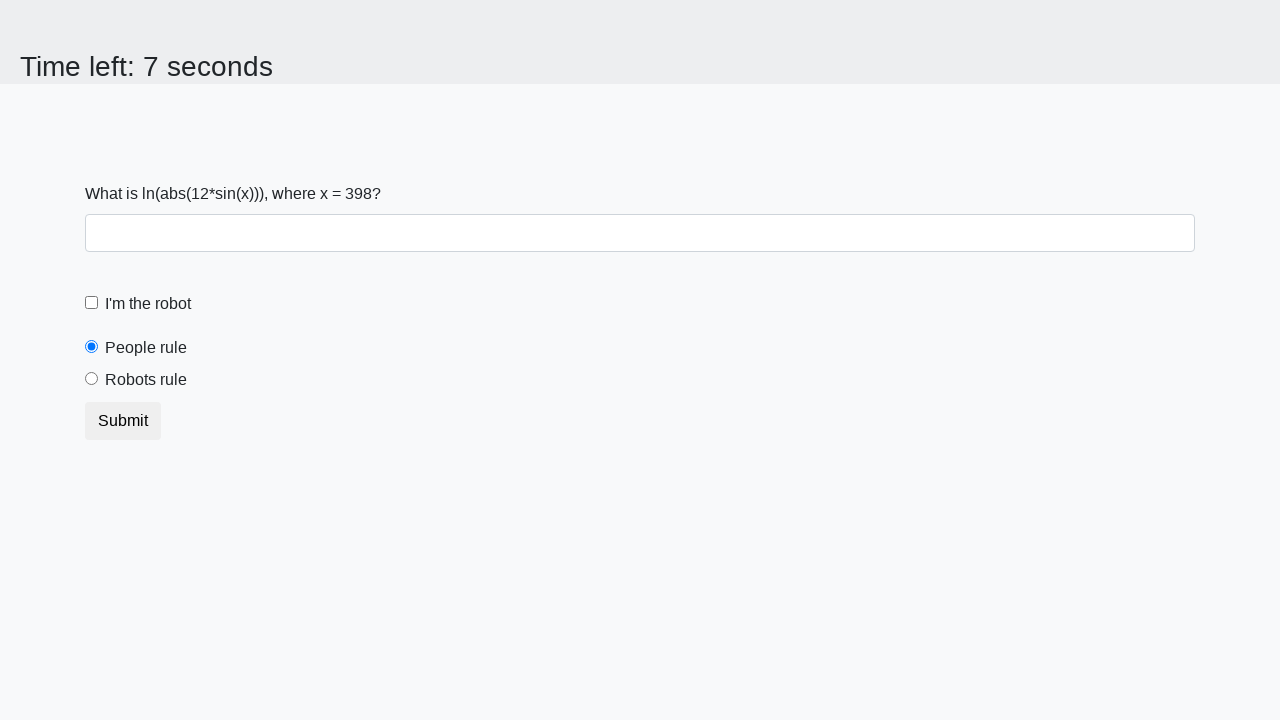

Read x value from #input_value element
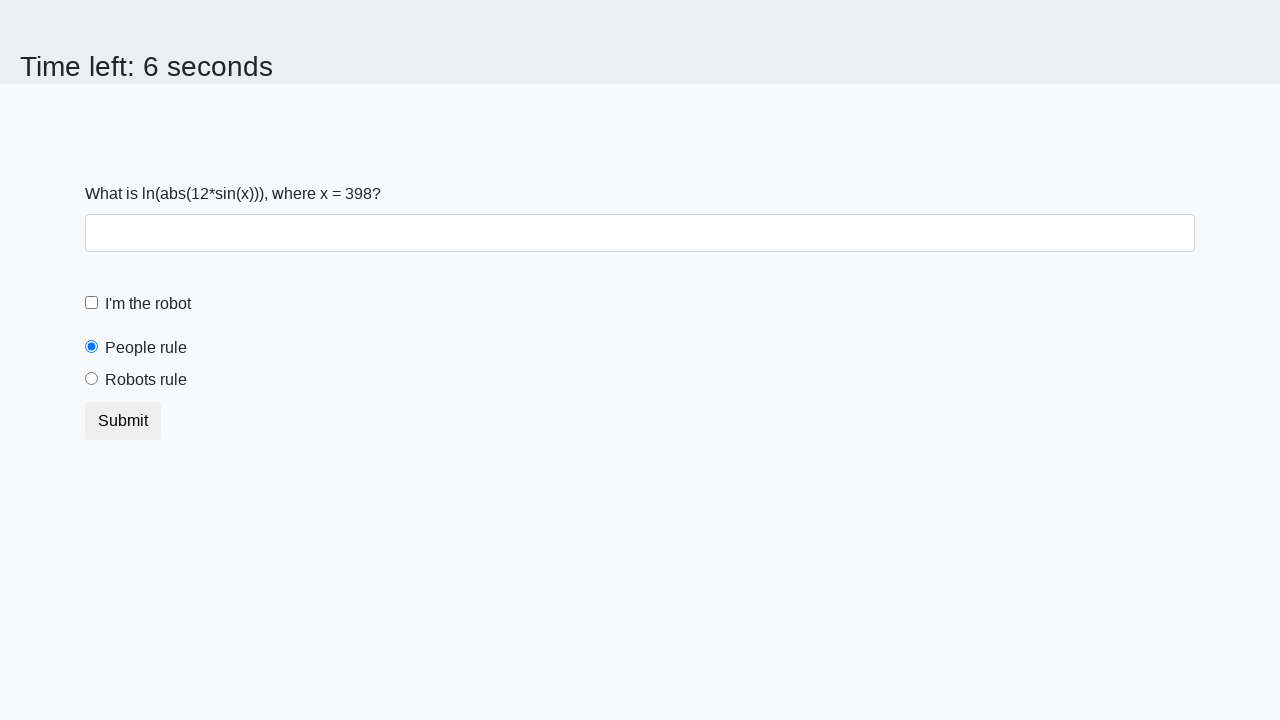

Calculated answer using formula log(abs(12*sin(398)))
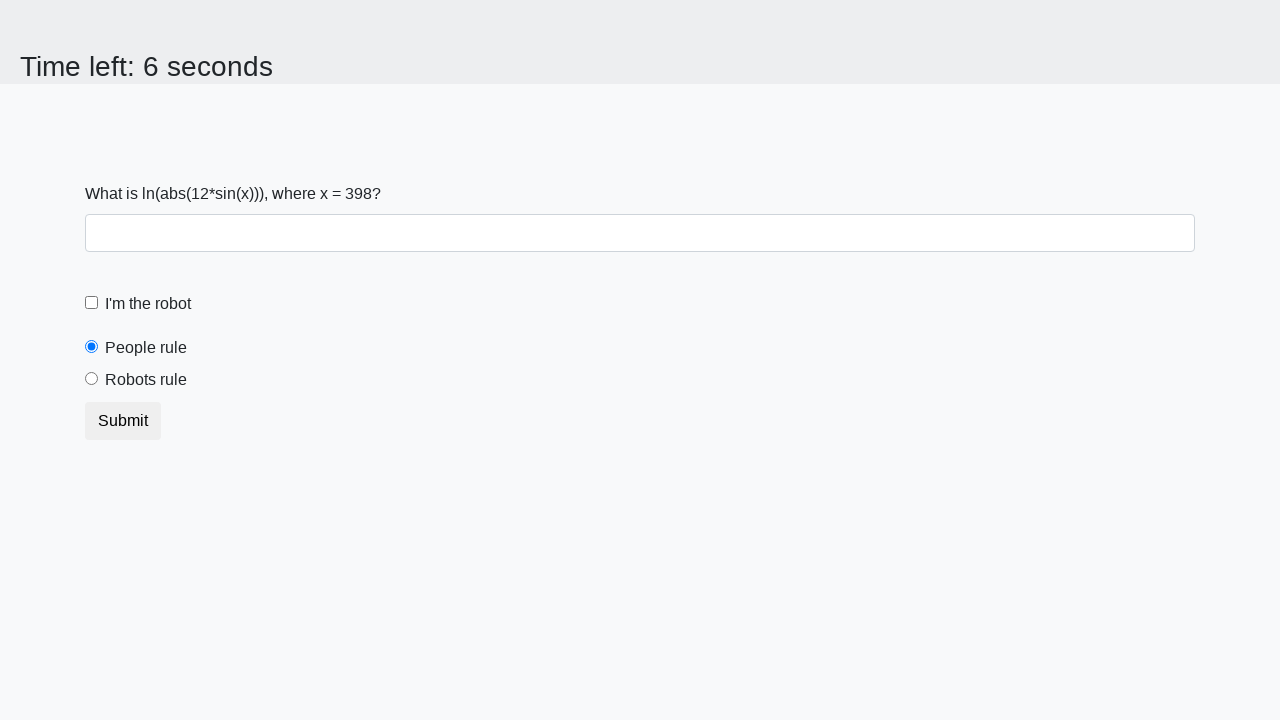

Filled answer field with calculated value: 2.3006929144157406 on #answer
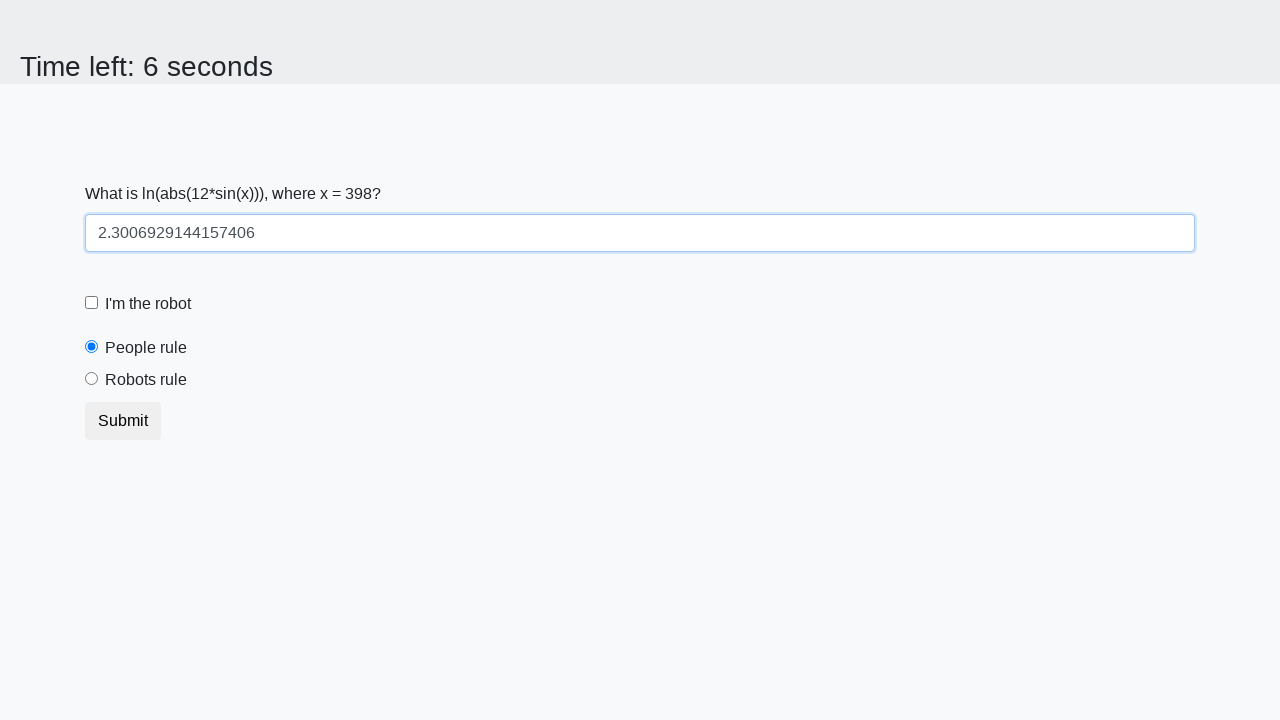

Clicked robot checkbox at (92, 303) on #robotCheckbox
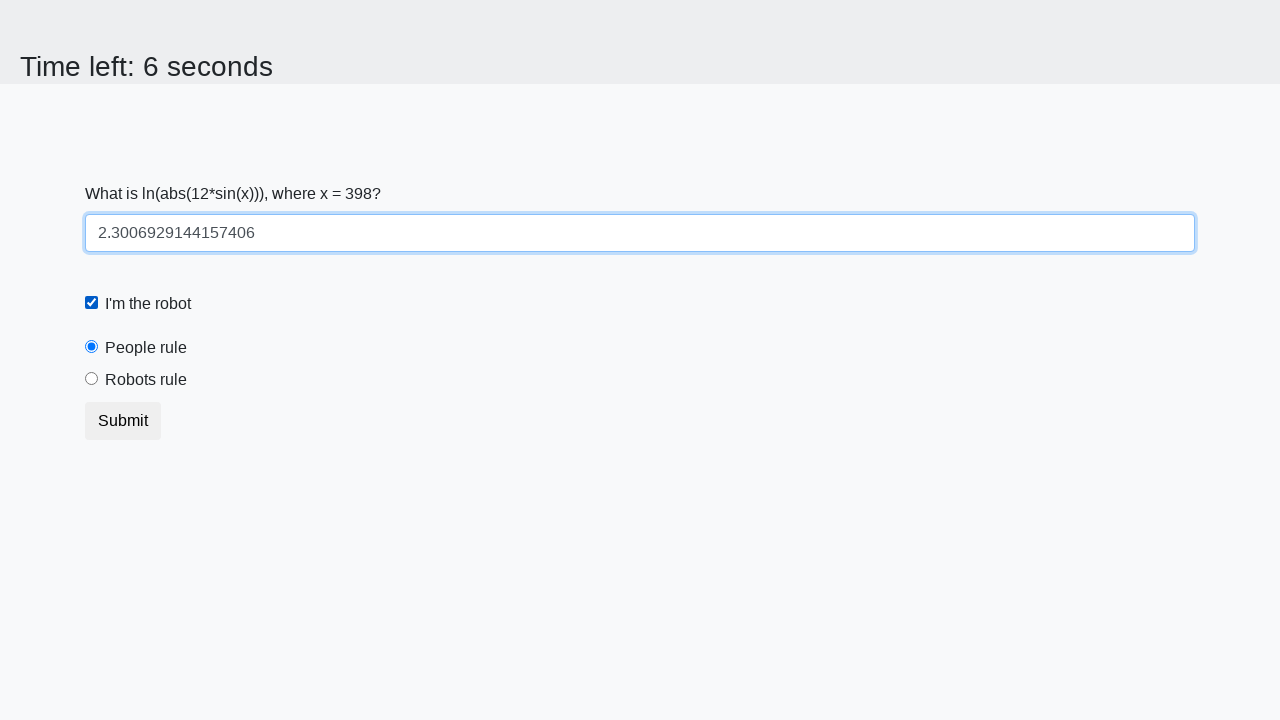

Clicked robots rule radio button at (92, 379) on #robotsRule
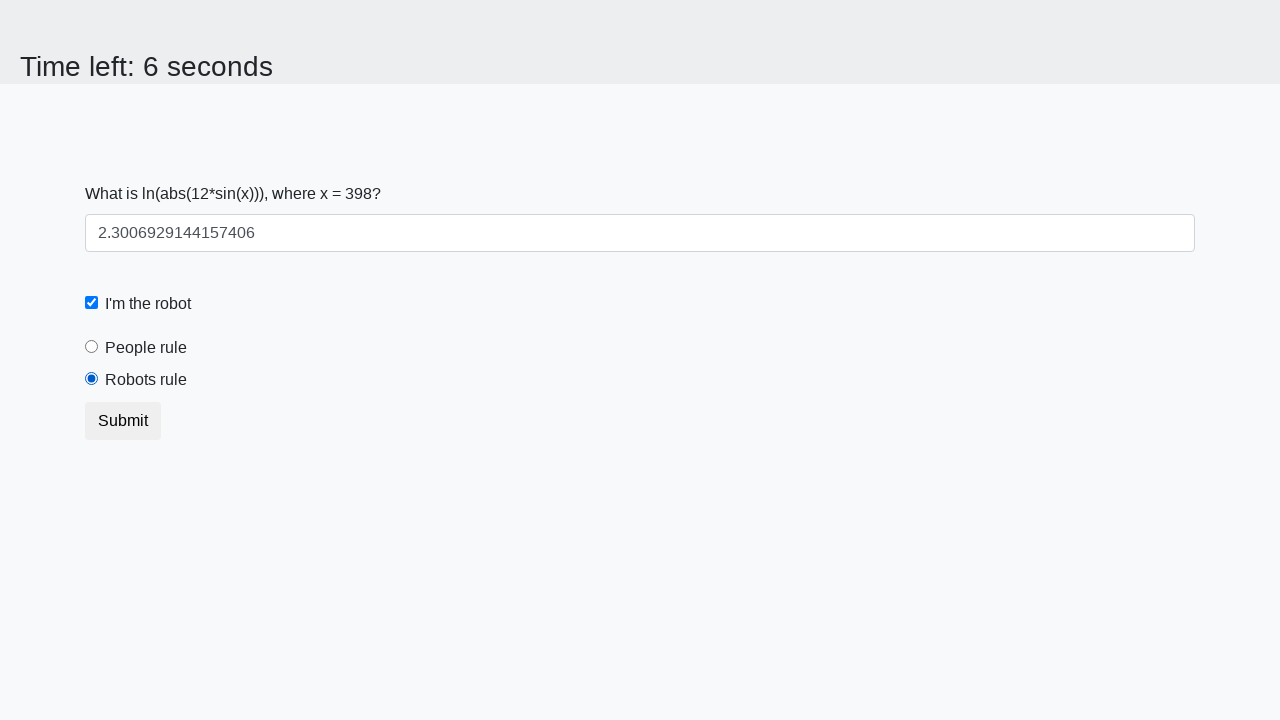

Clicked submit button to complete the form at (123, 421) on button.btn
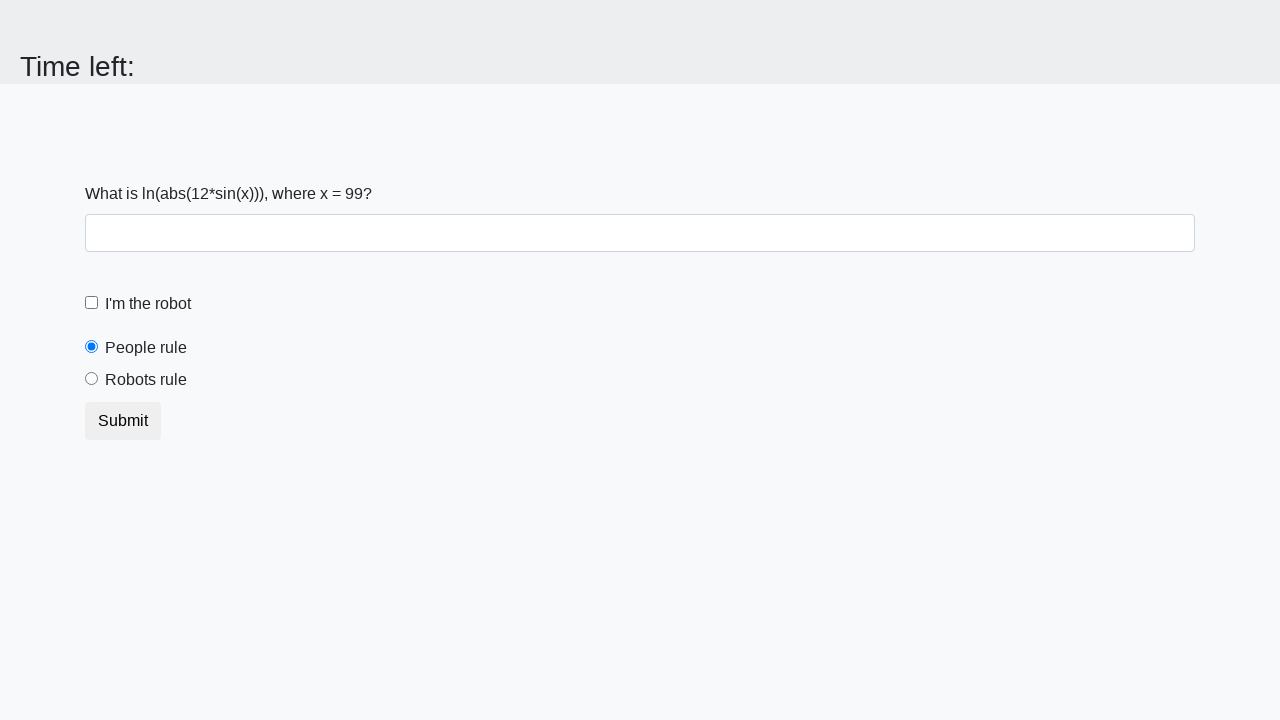

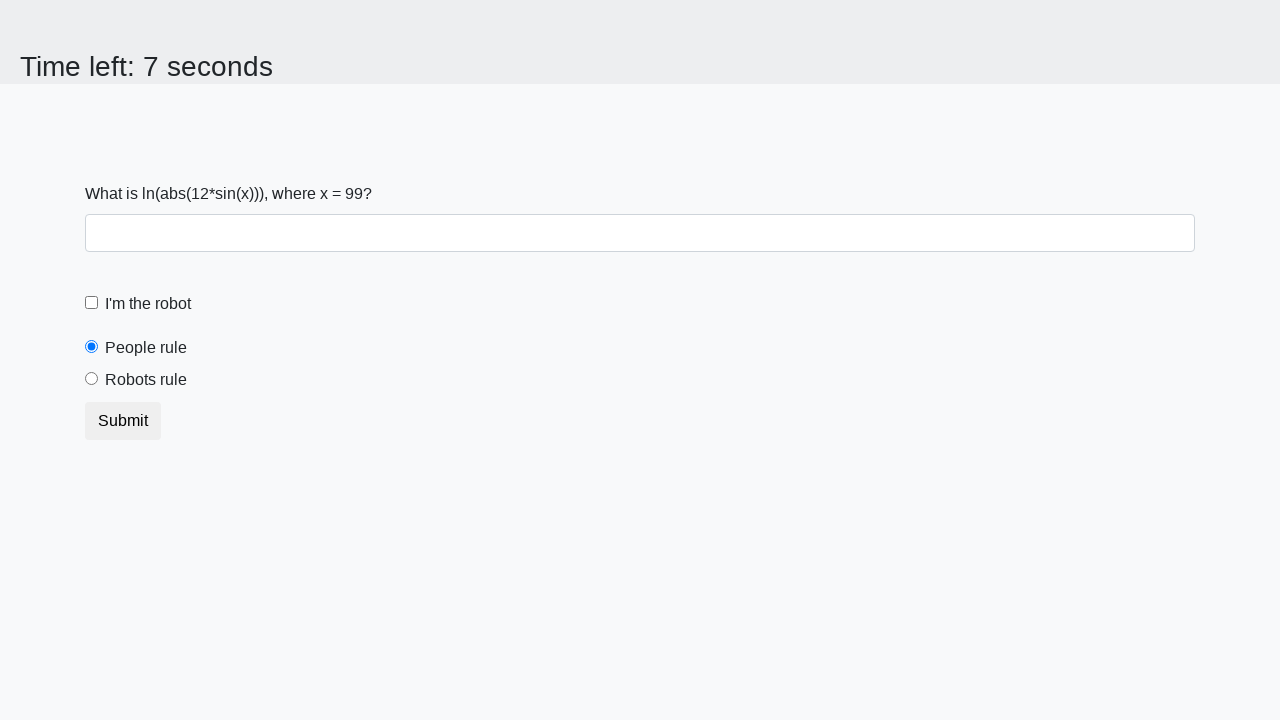